Tests handling of a JavaScript alert dialog by clicking a button that triggers an alert and accepting it

Starting URL: https://testautomationpractice.blogspot.com/

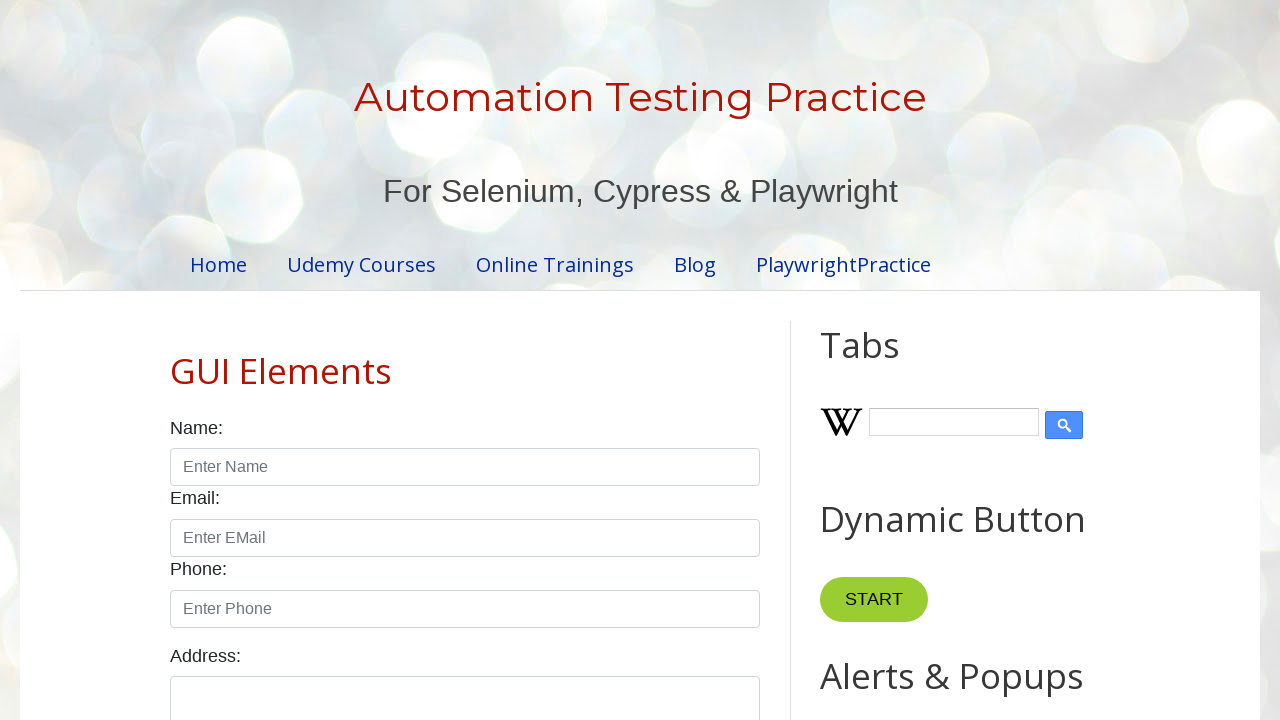

Set up alert dialog handler to accept dialogs
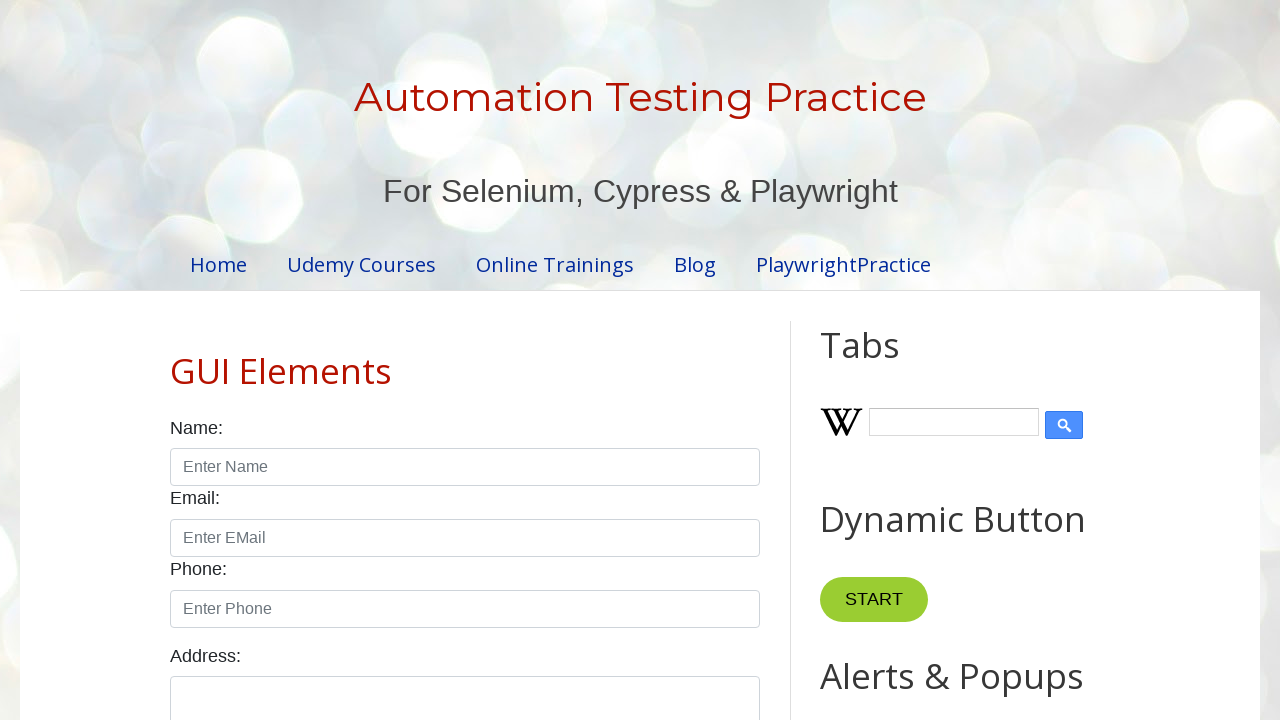

Clicked button to trigger alert dialog at (888, 361) on xpath=//button[@onclick='myFunctionAlert()']
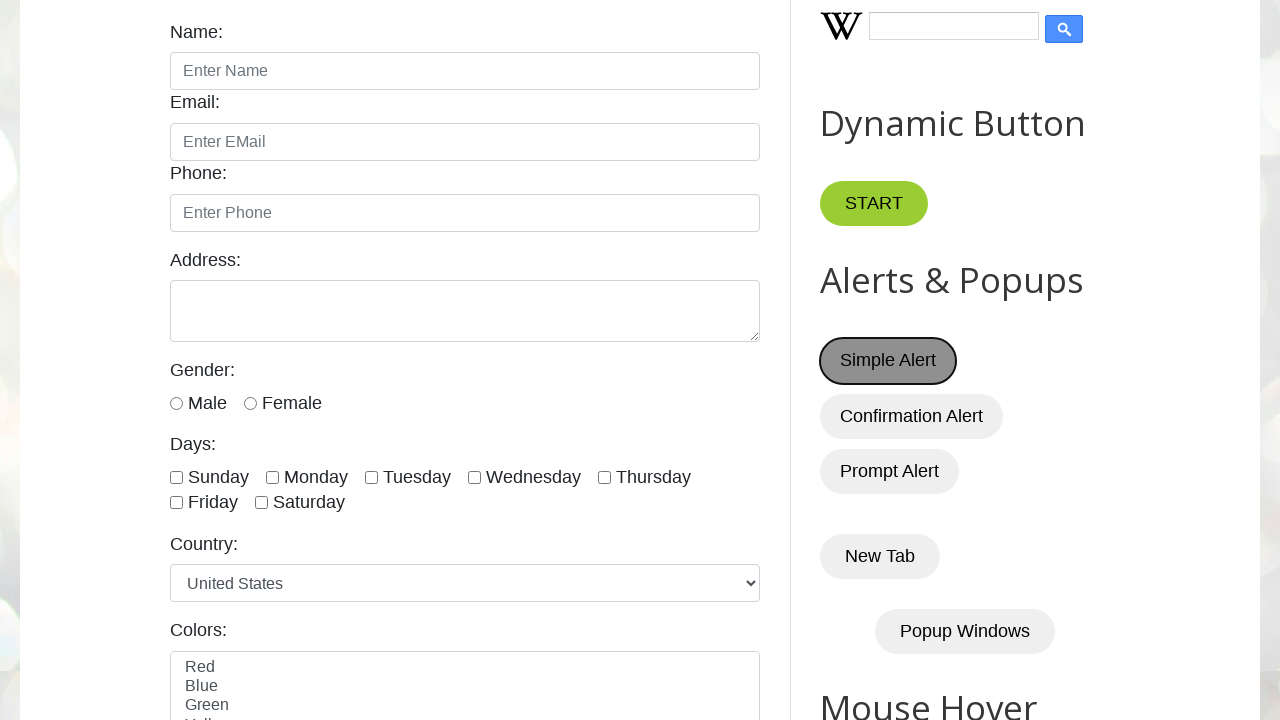

Waited for alert dialog to be handled
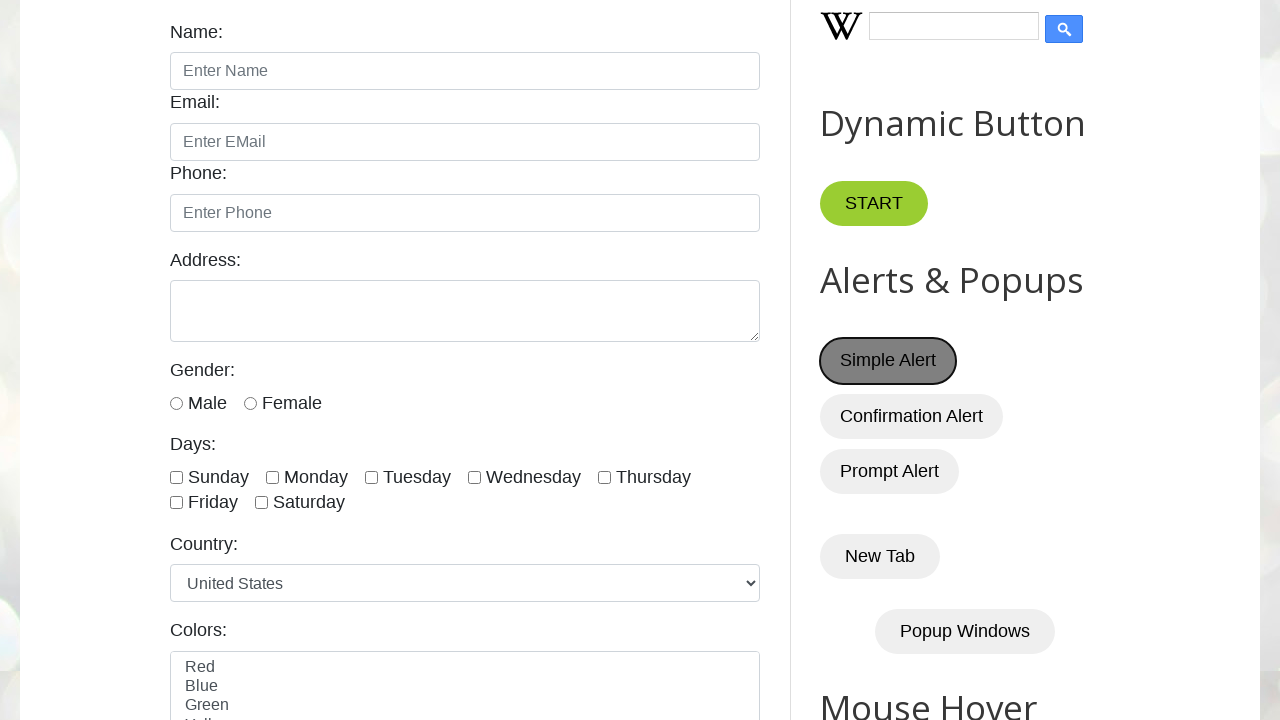

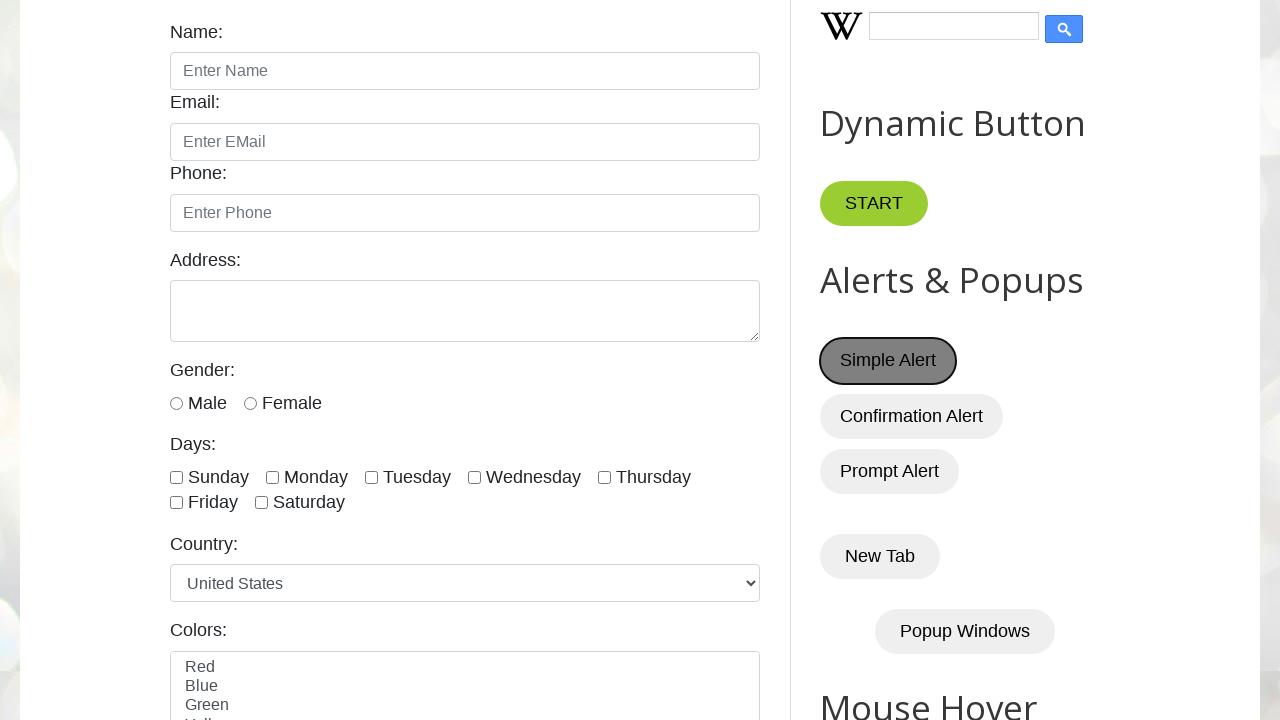